Tests an AngularJS form by clearing and filling the firstName field with a test value

Starting URL: https://dgotlieb.github.io/AngularJS/main.html

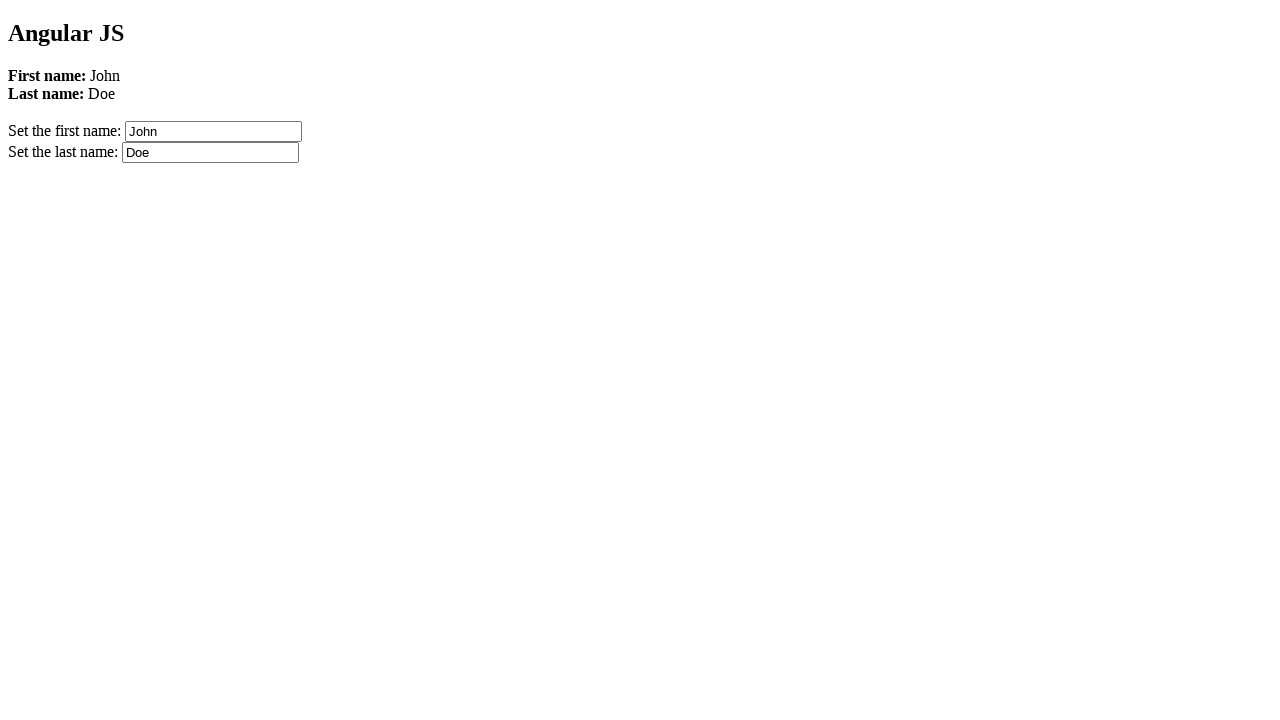

Cleared the firstName field on [ng-model='firstName']
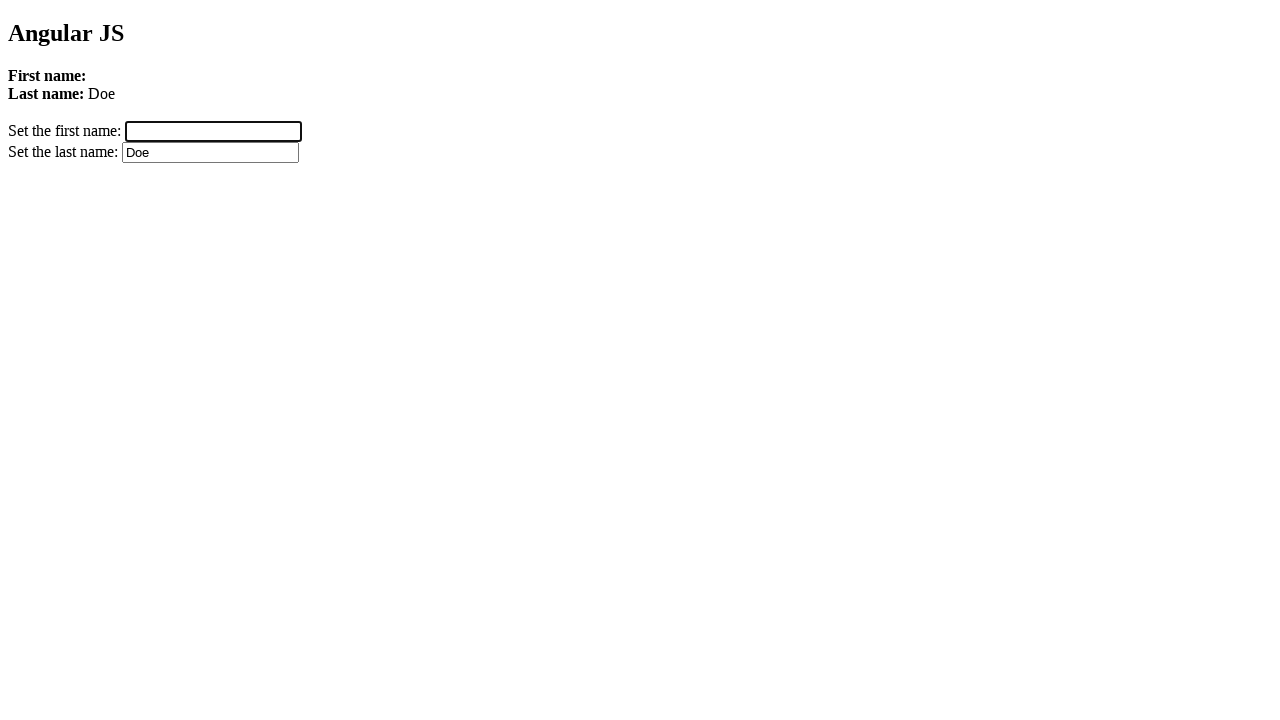

Filled firstName field with 'Omer' on [ng-model='firstName']
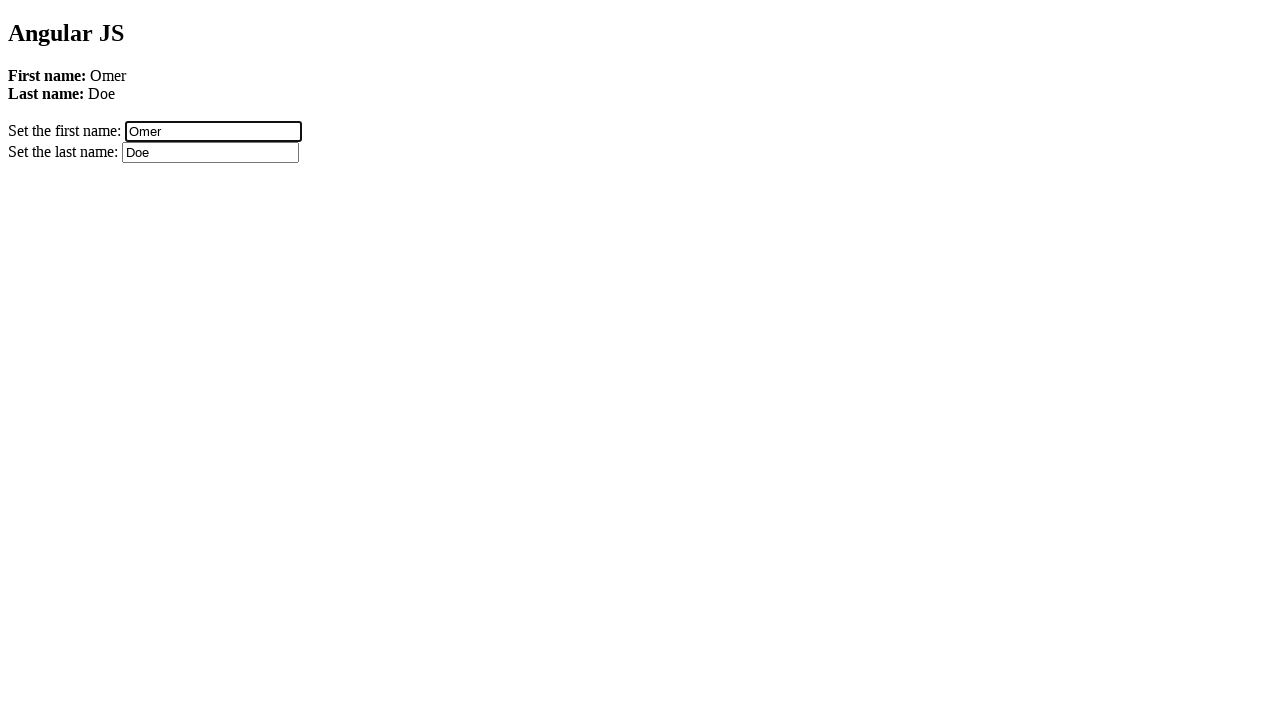

Verified firstName field contains 'Omer'
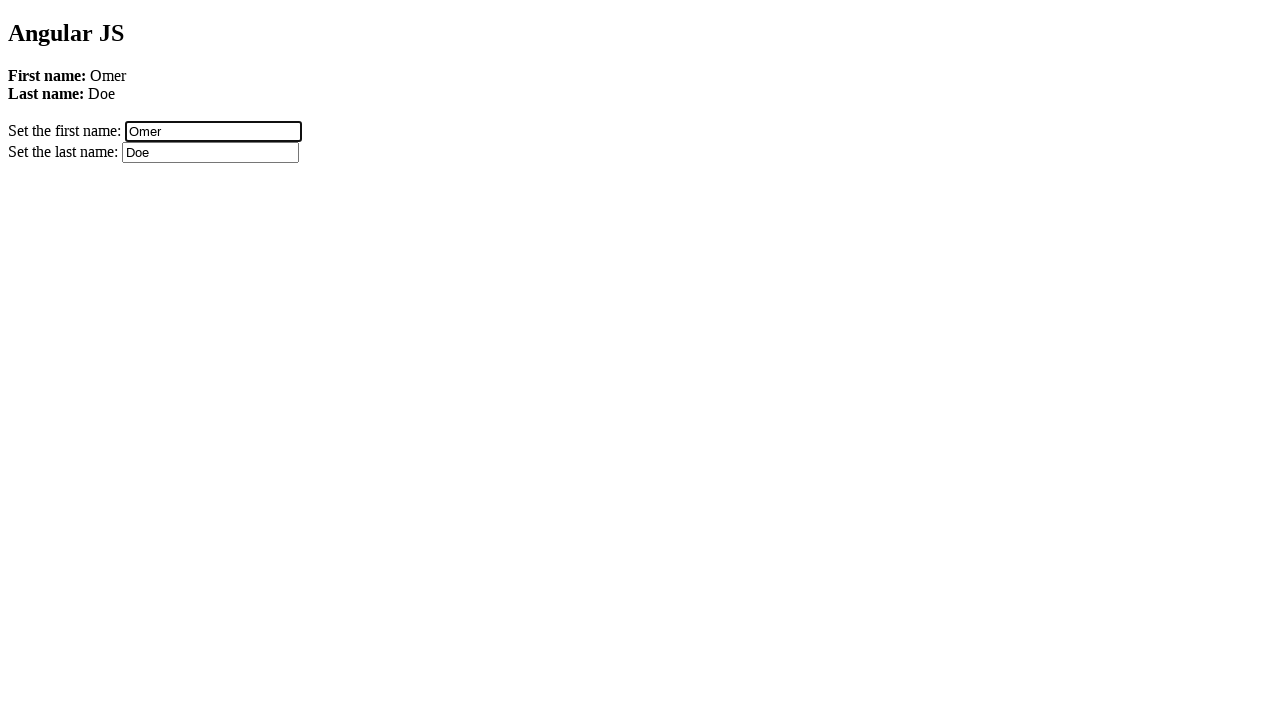

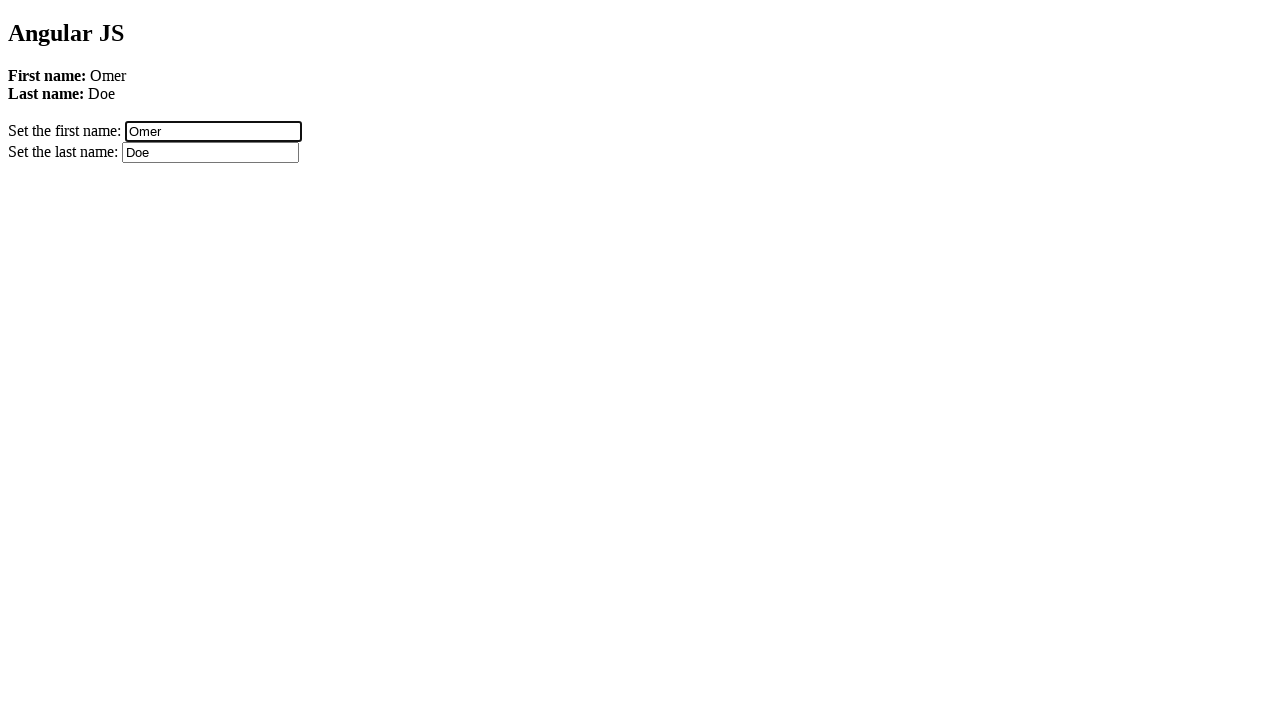